Tests form validation by submitting mixed alphanumeric "1ad" in number field and valid directivo field, verifying that number error message is displayed

Starting URL: https://elenarivero.github.io/Ejercicio2/index.html

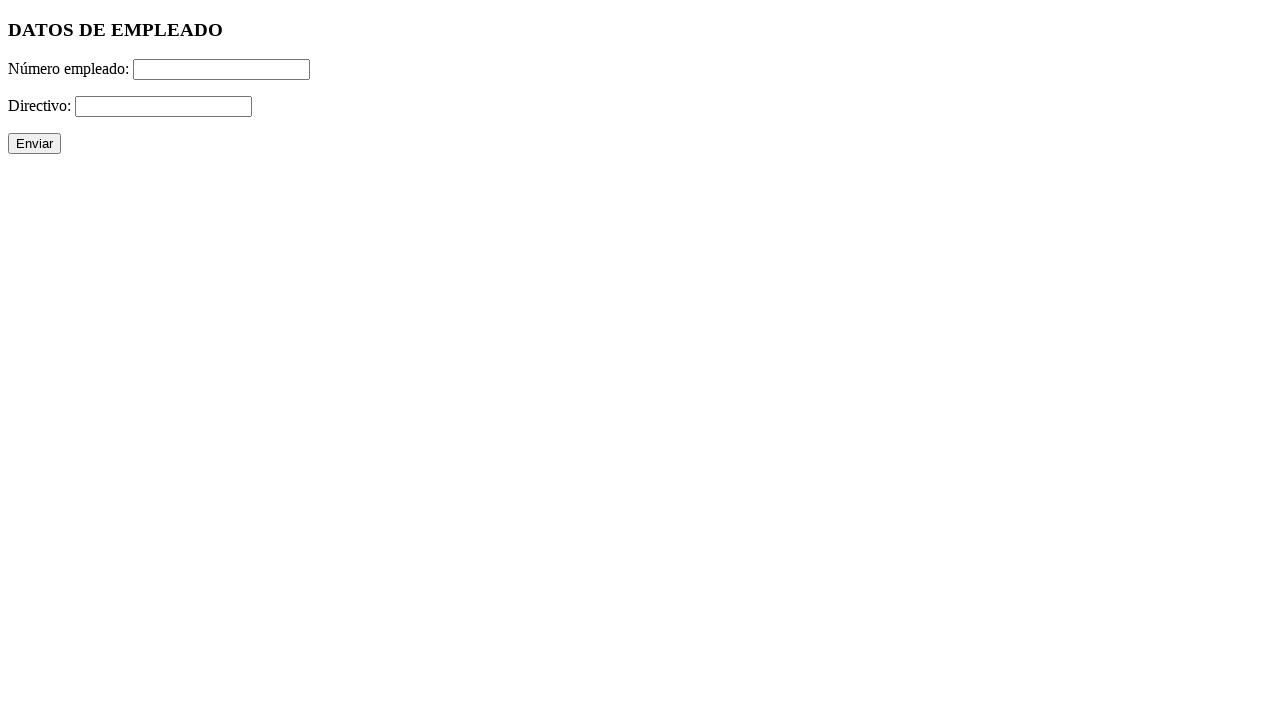

Filled number field with mixed alphanumeric '1ad' on #numero
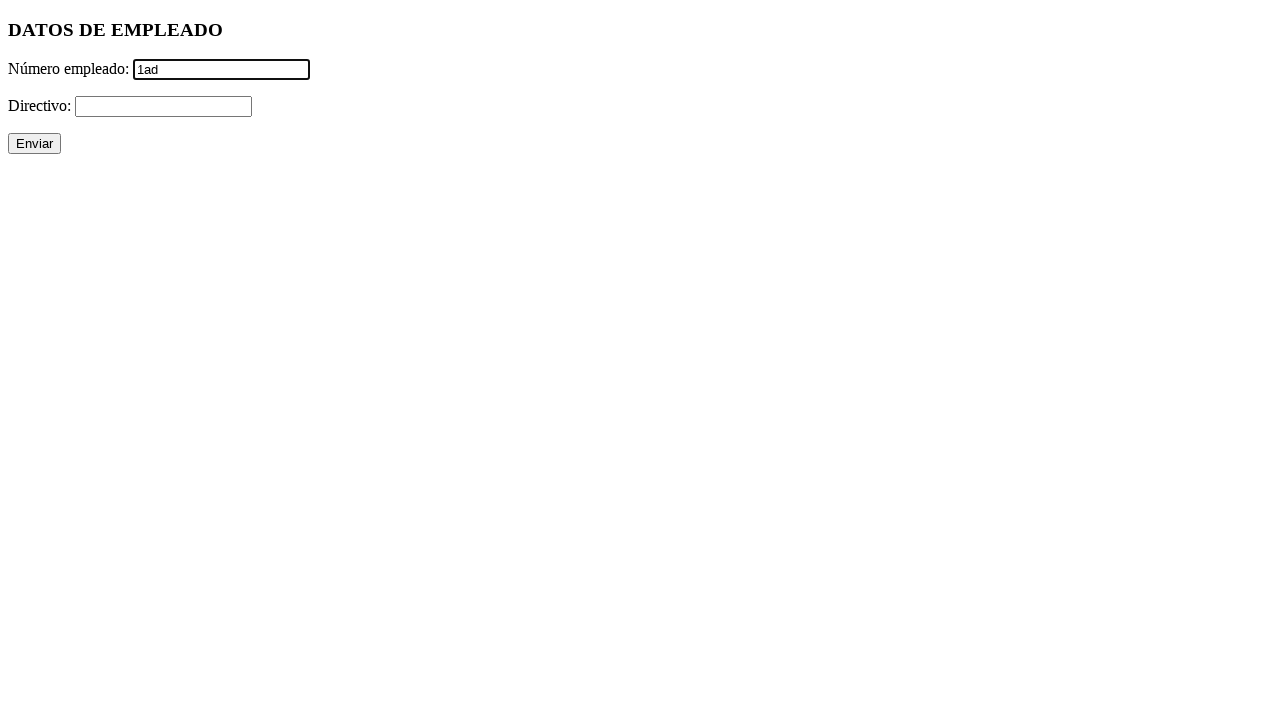

Filled directivo field with '+' on #directivo
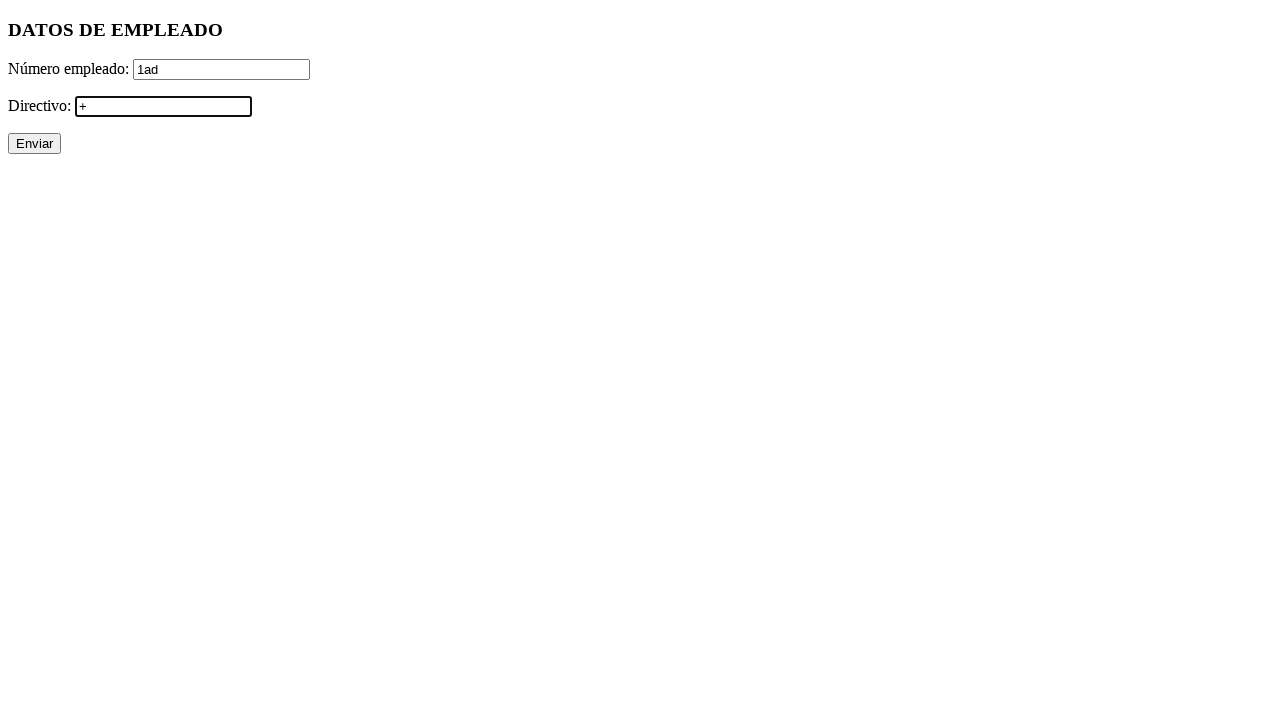

Clicked submit button to validate form at (34, 144) on xpath=//p/input[@type='submit']
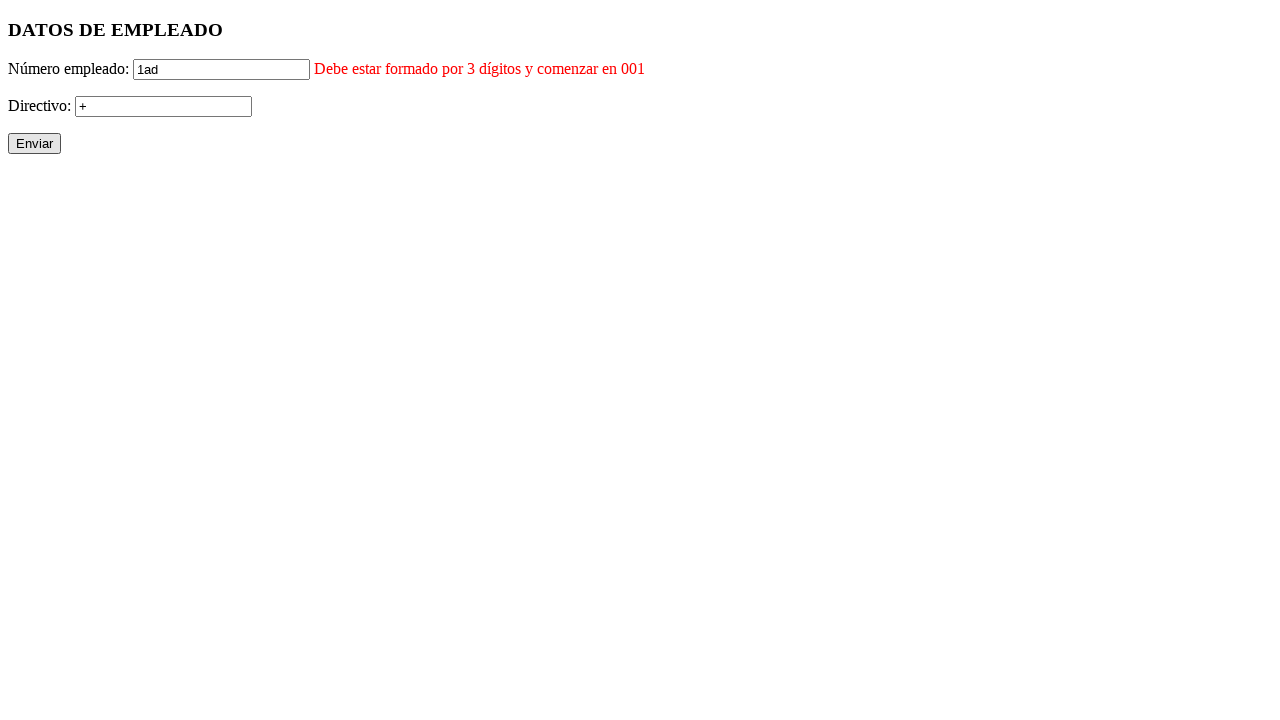

Waited for numero error message to appear
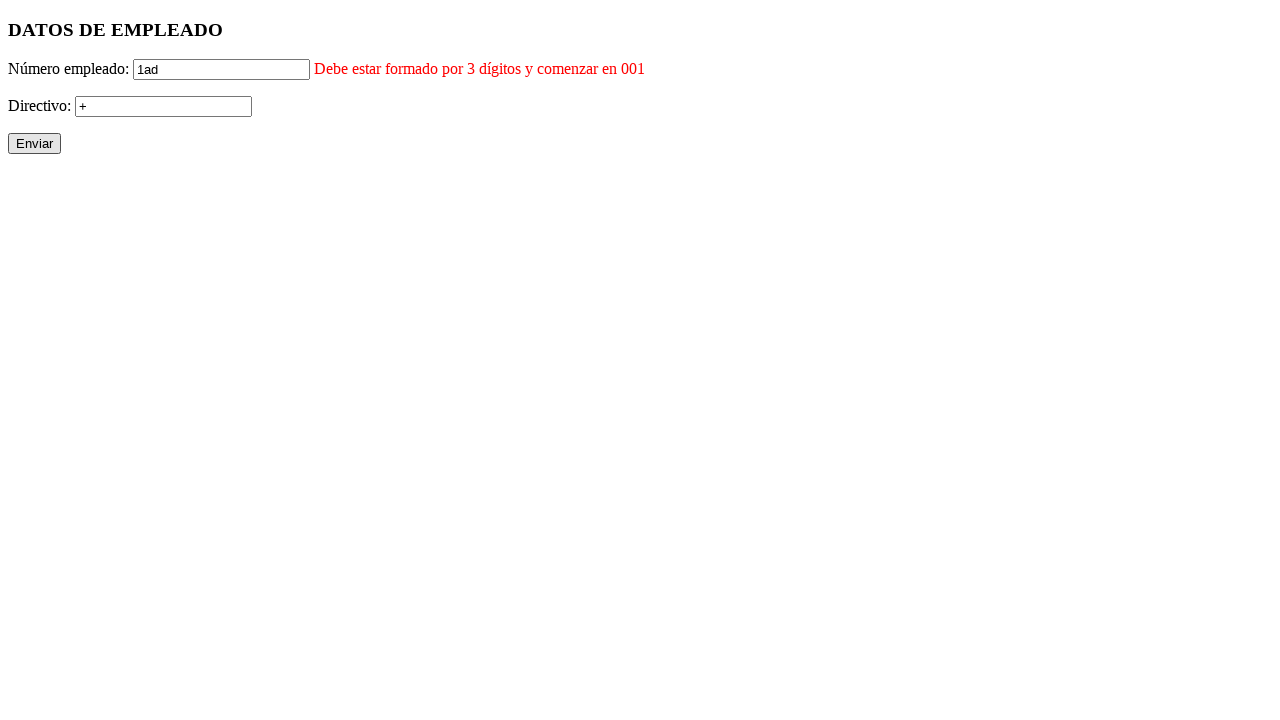

Verified numero error message is visible
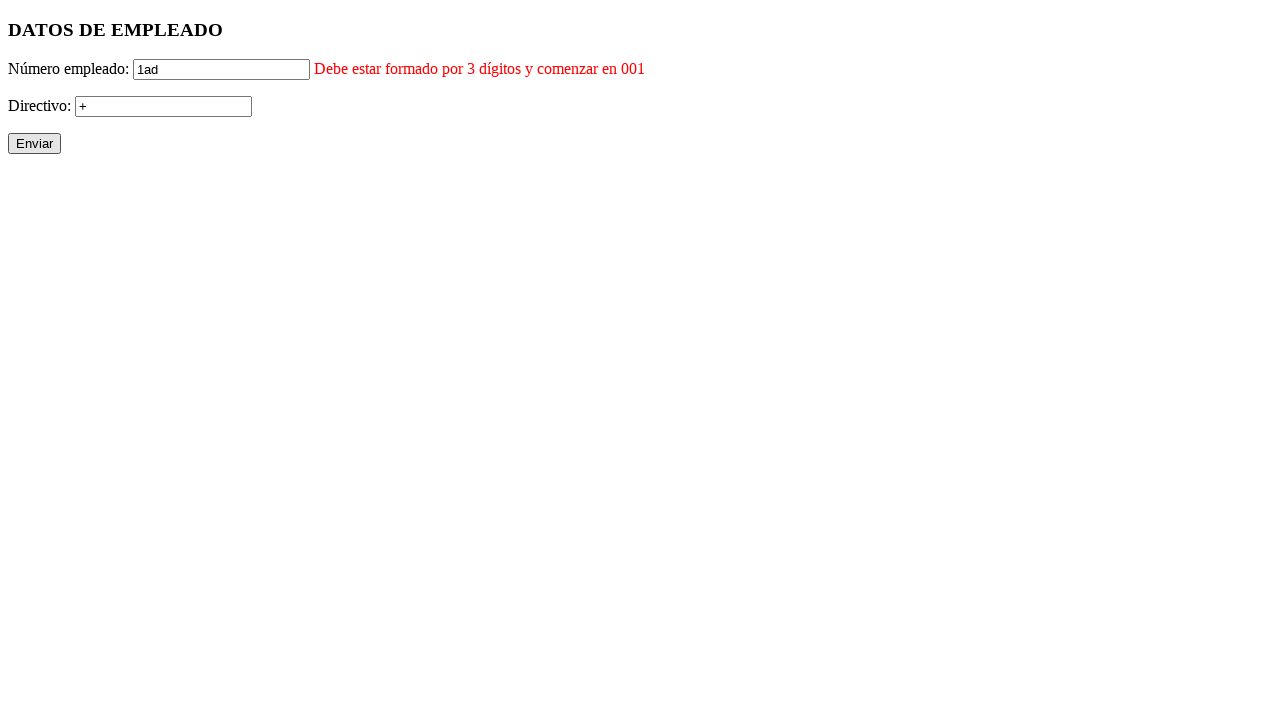

Verified directivo error message is not visible
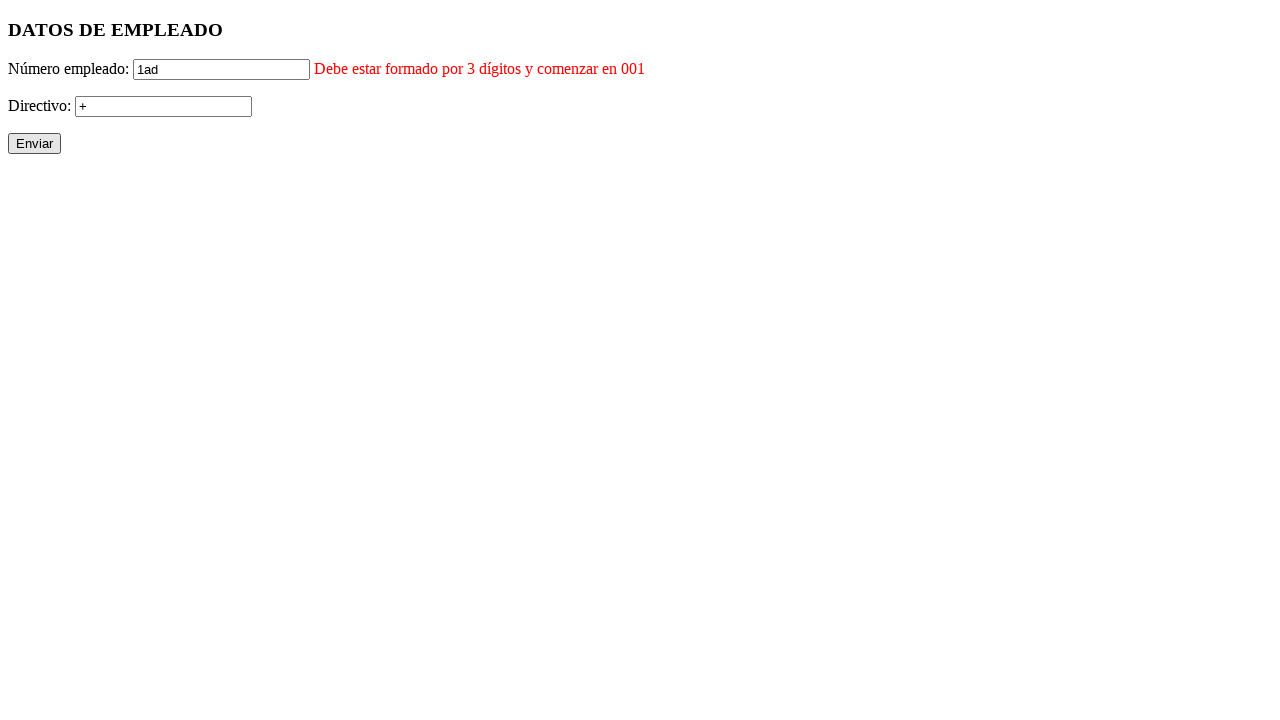

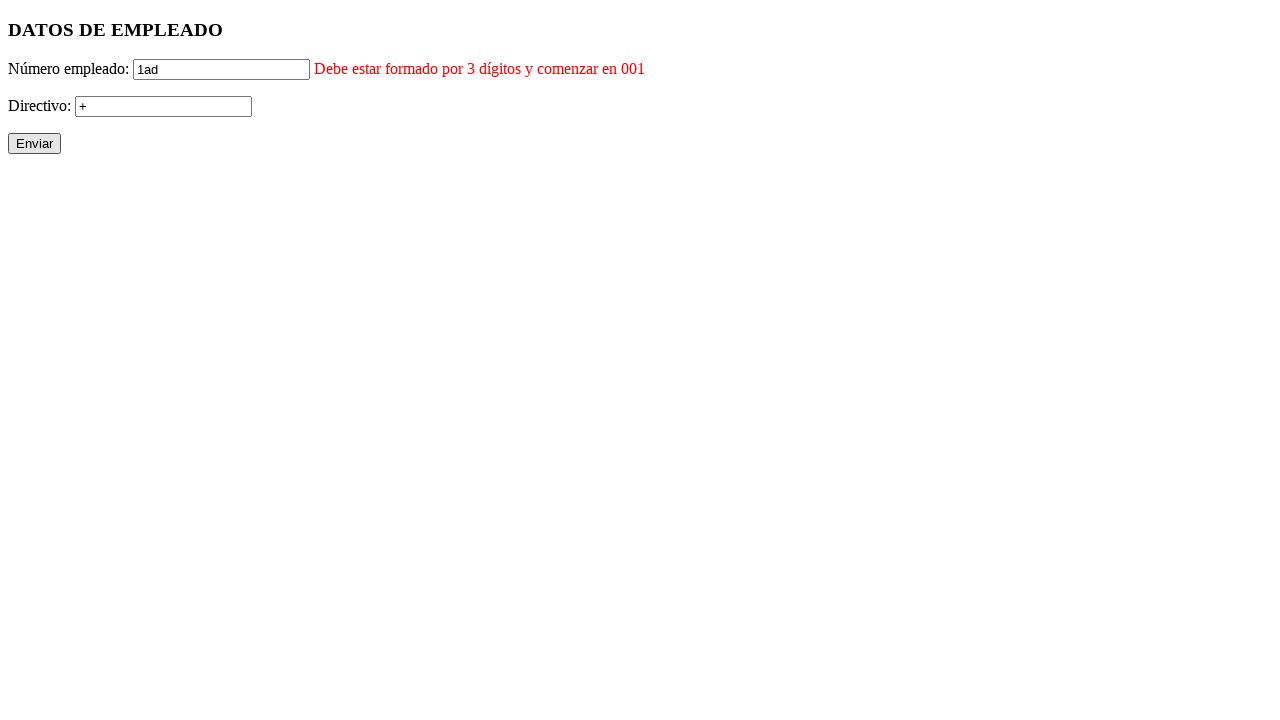